Tests a practice form submission by filling in name, email, and password fields, checking a checkbox, and submitting the form to verify the success message appears.

Starting URL: http://rahulshettyacademy.com/angularpractice

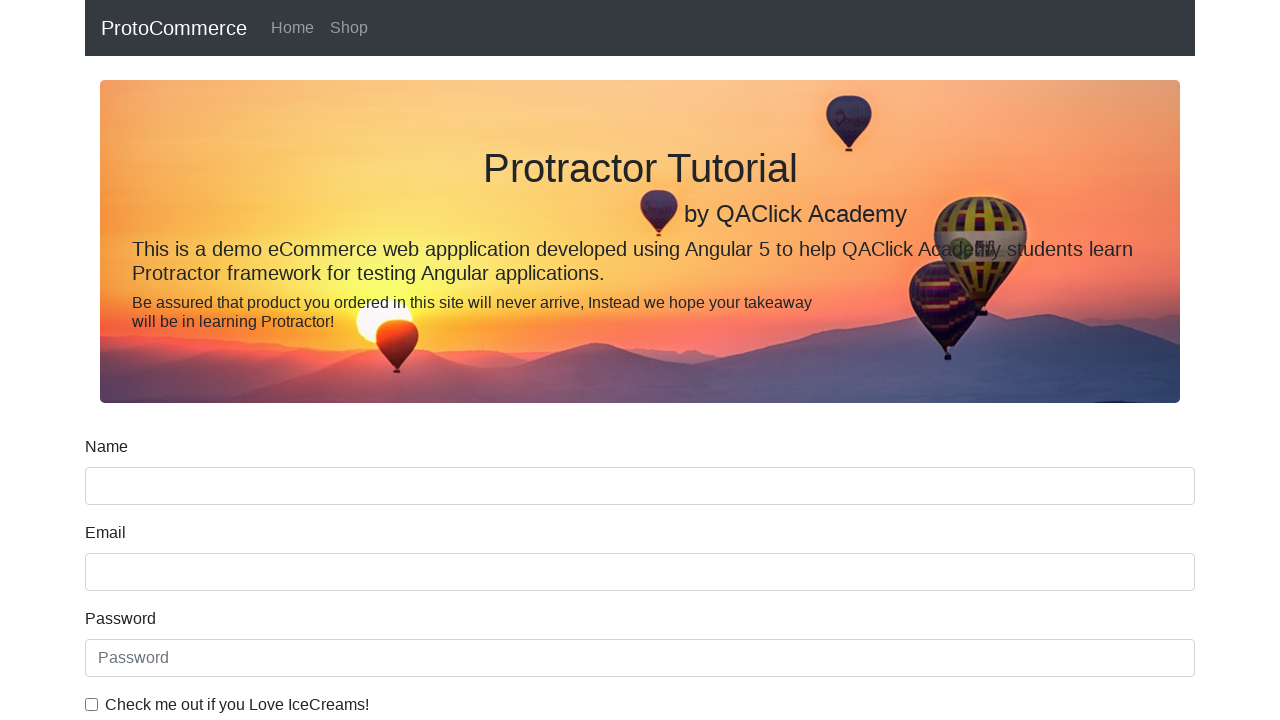

Filled name field with 'Marcus Johnson' on input[name='name']
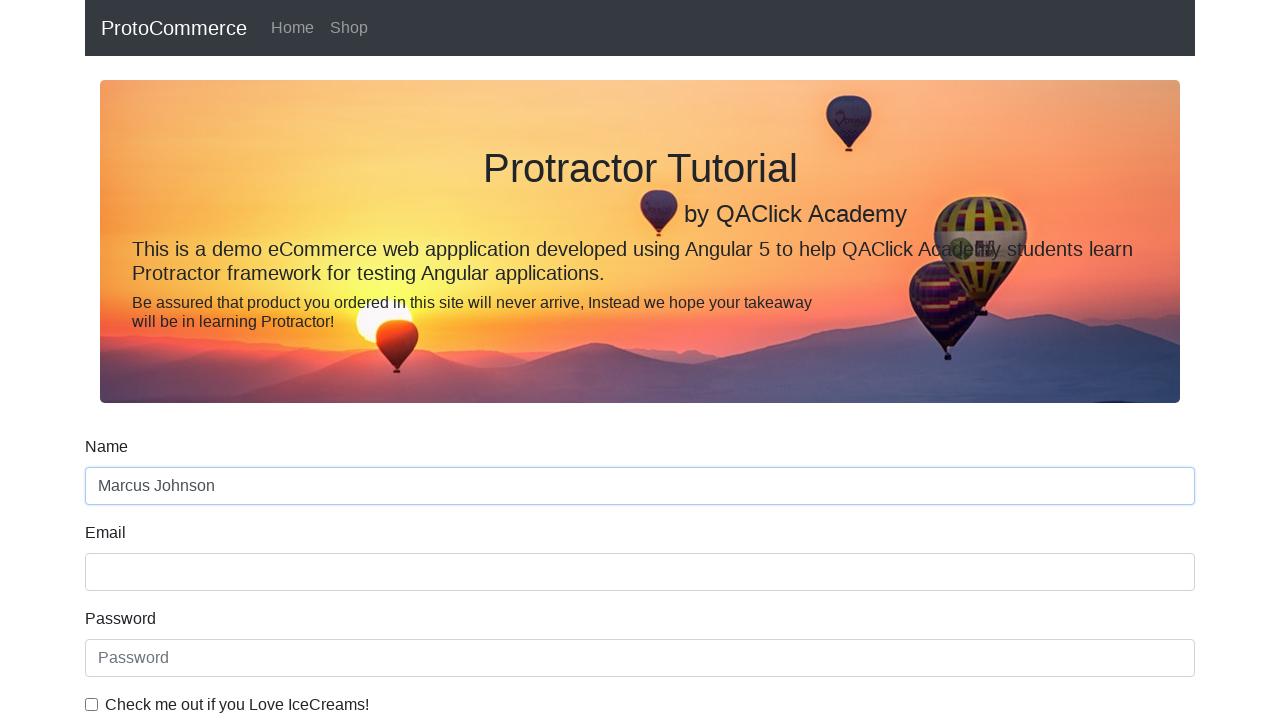

Filled email field with 'marcus.johnson@testmail.com' on input[name='email']
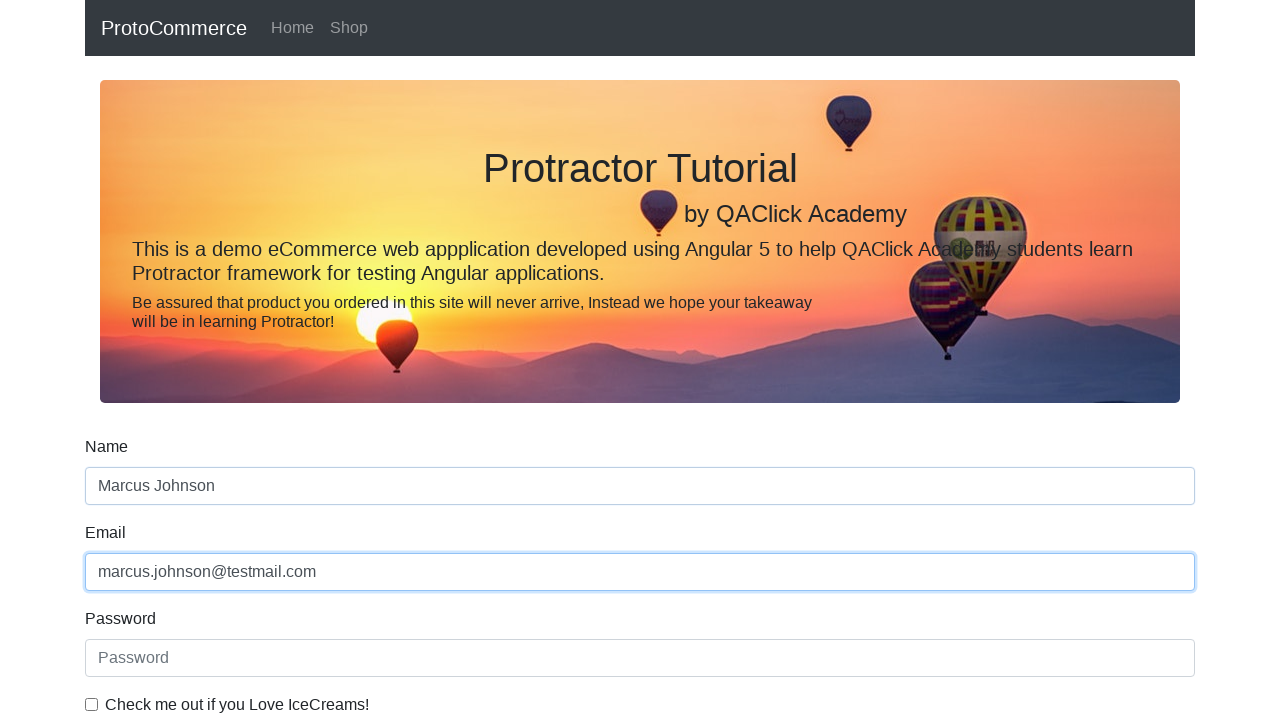

Filled password field with 'SecurePass123' on #exampleInputPassword1
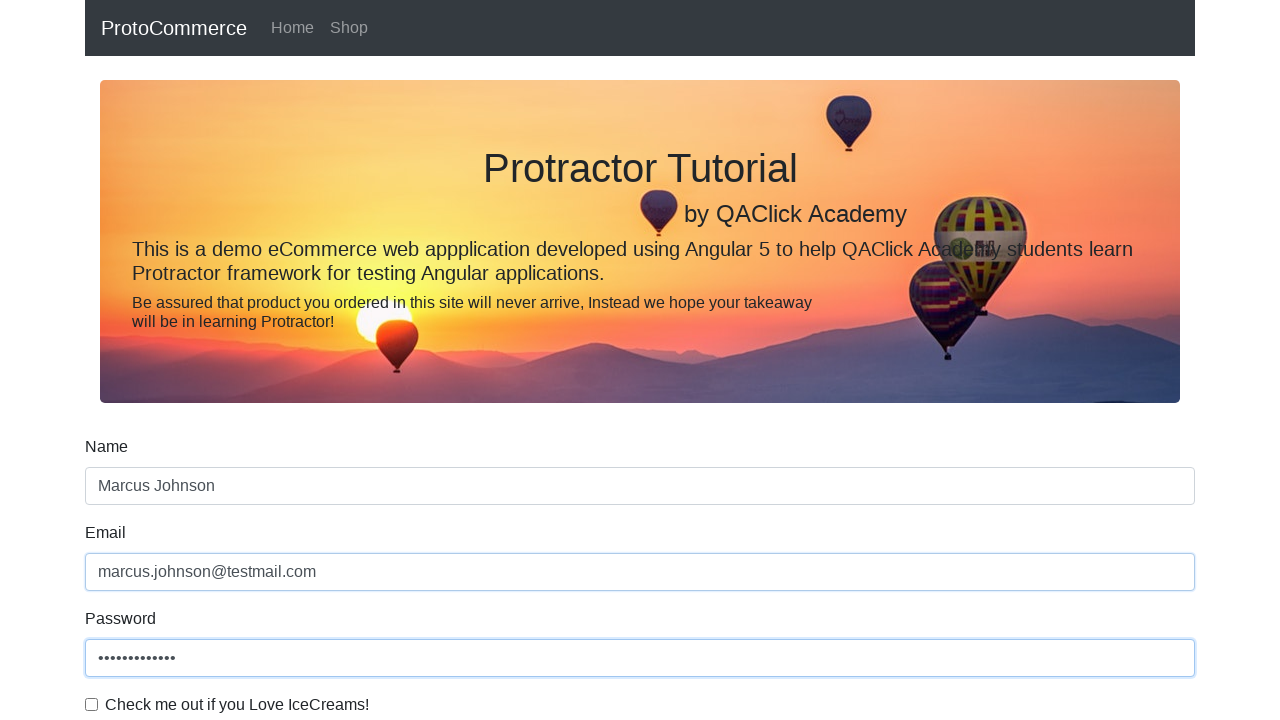

Checked the checkbox at (92, 704) on #exampleCheck1
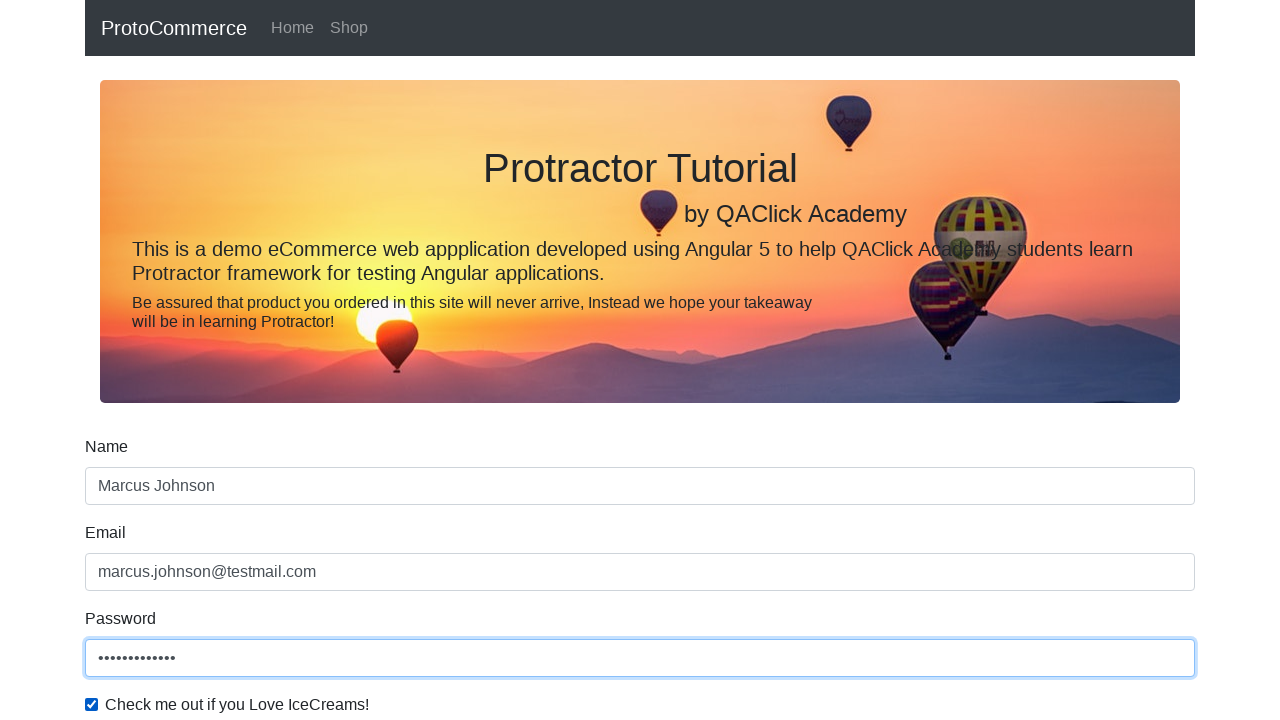

Clicked submit button to submit the form at (123, 491) on input[type='submit']
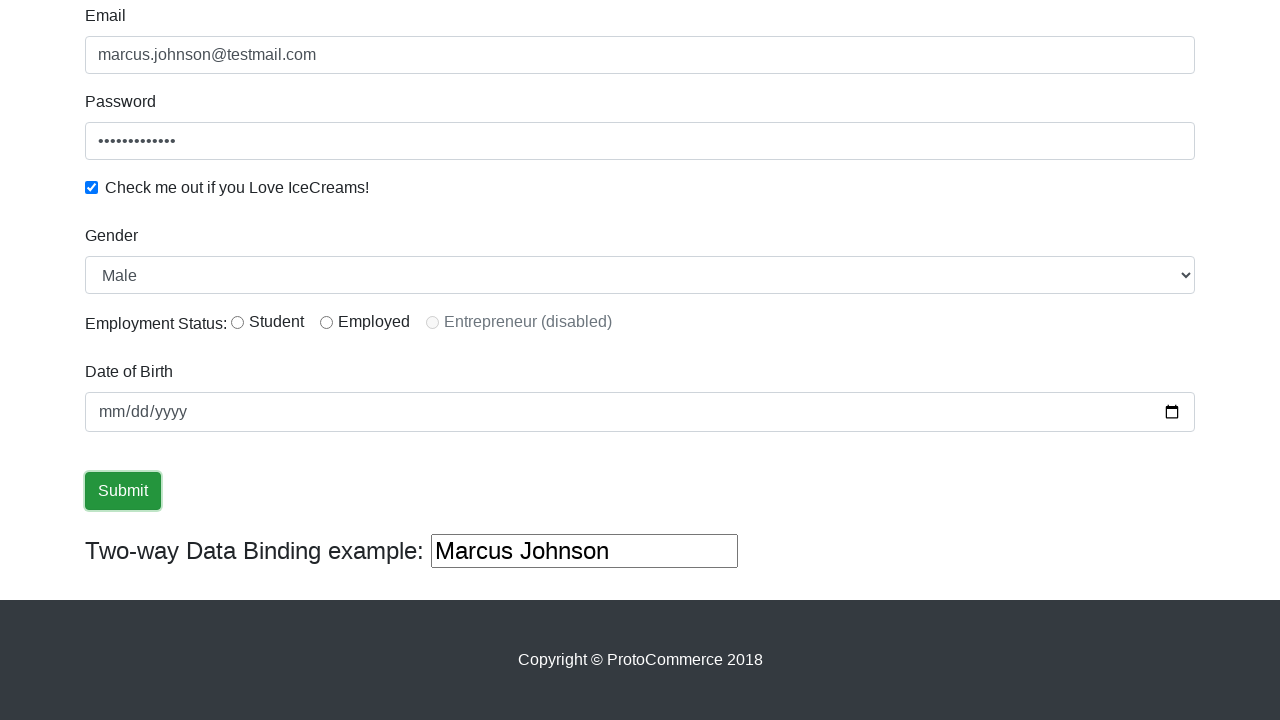

Success message appeared - form submission verified
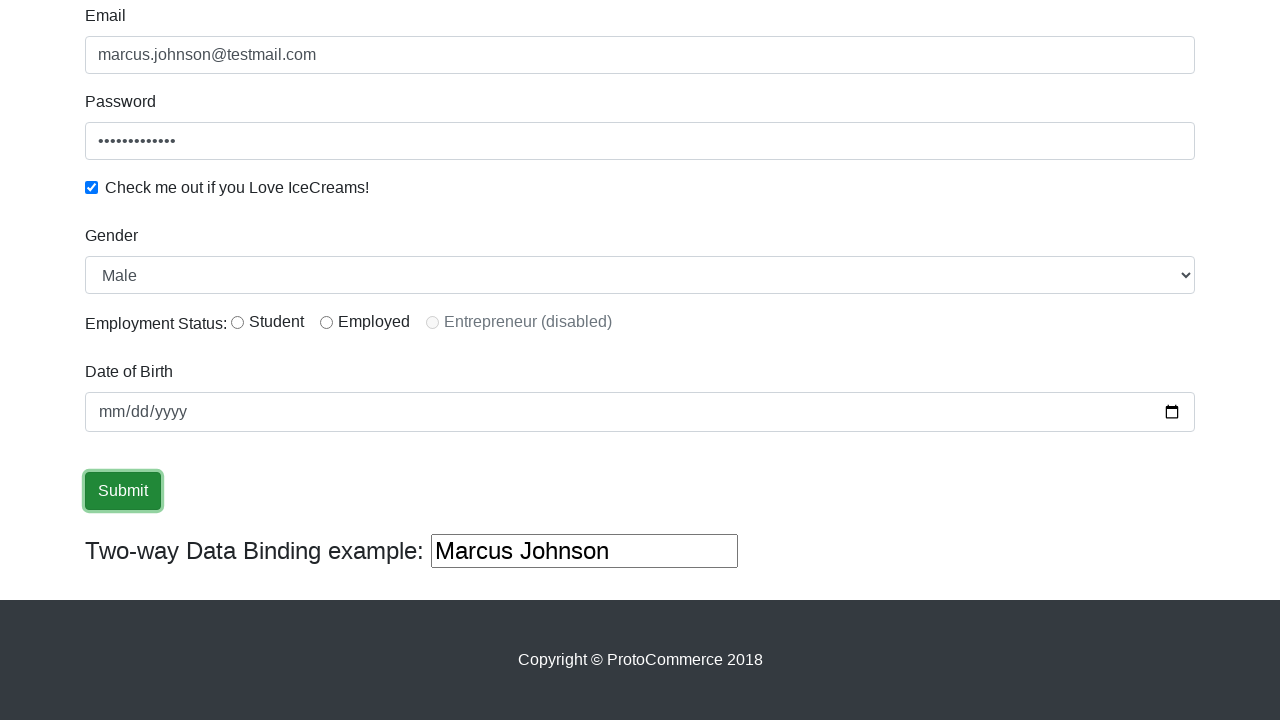

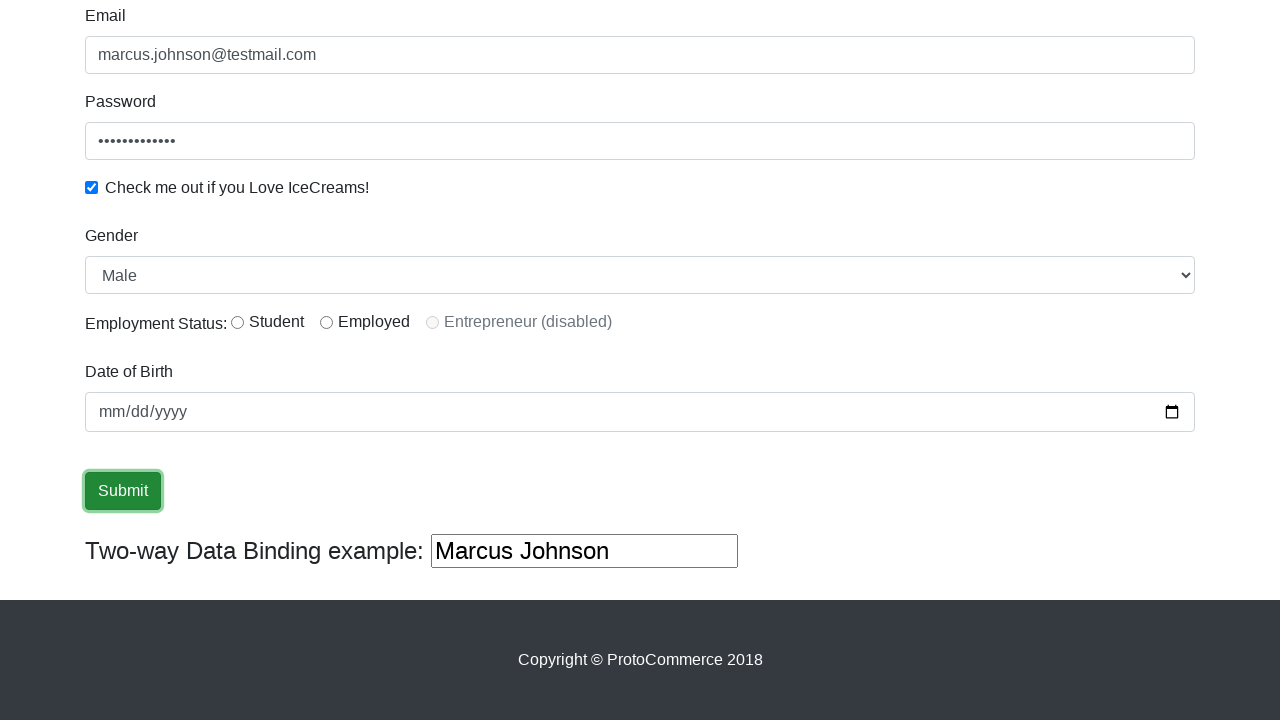